Navigates to the broken images page and verifies an image element exists

Starting URL: https://the-internet.herokuapp.com/

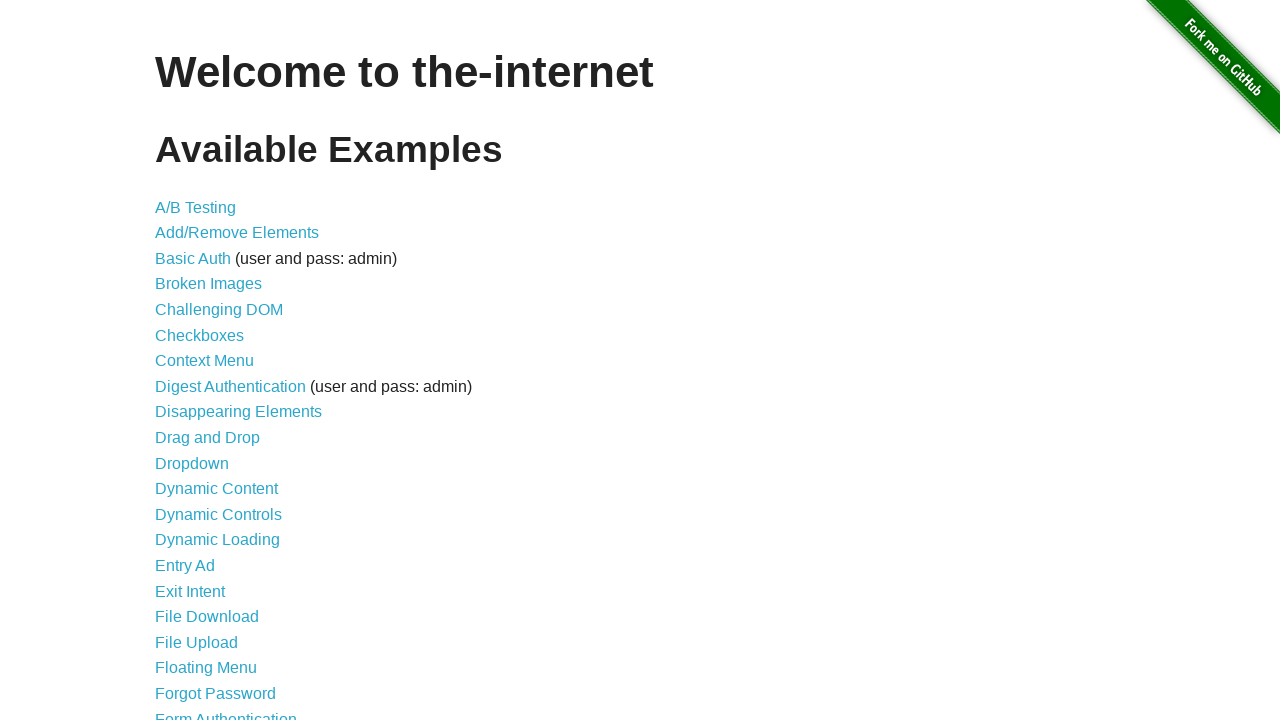

Clicked on Broken Images link at (208, 284) on a[href='/broken_images']
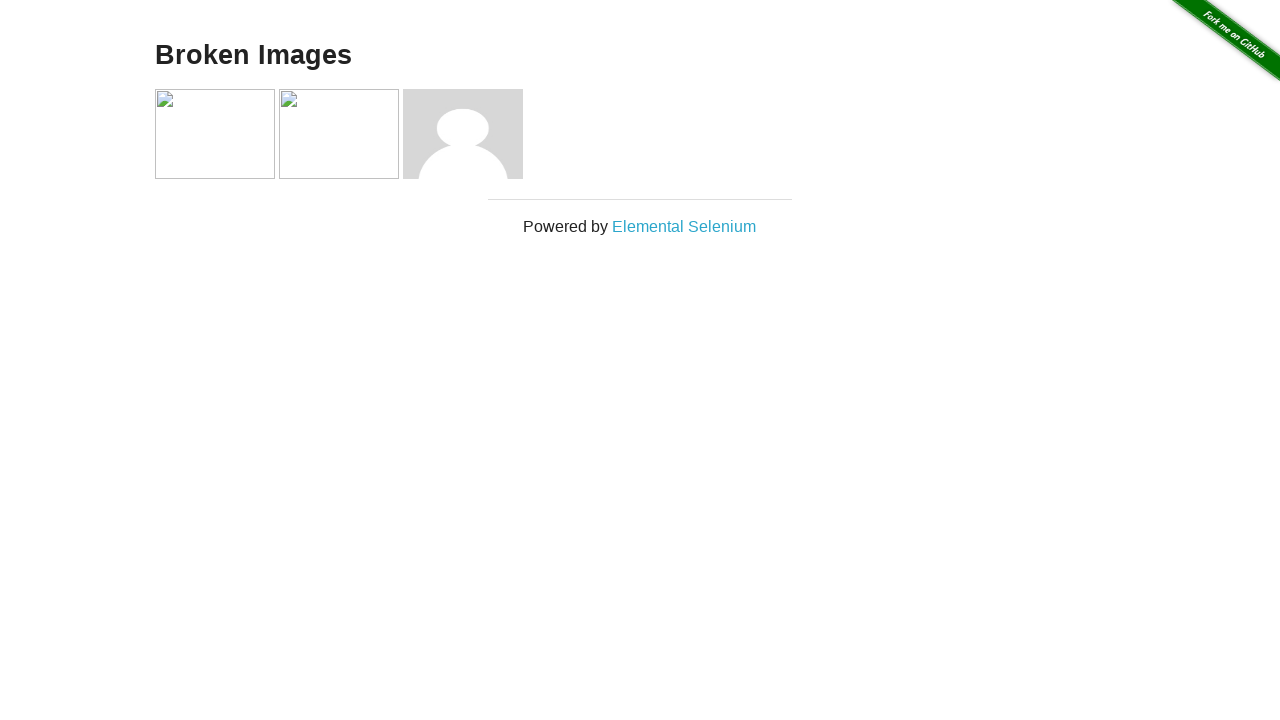

Image element loaded on broken images page
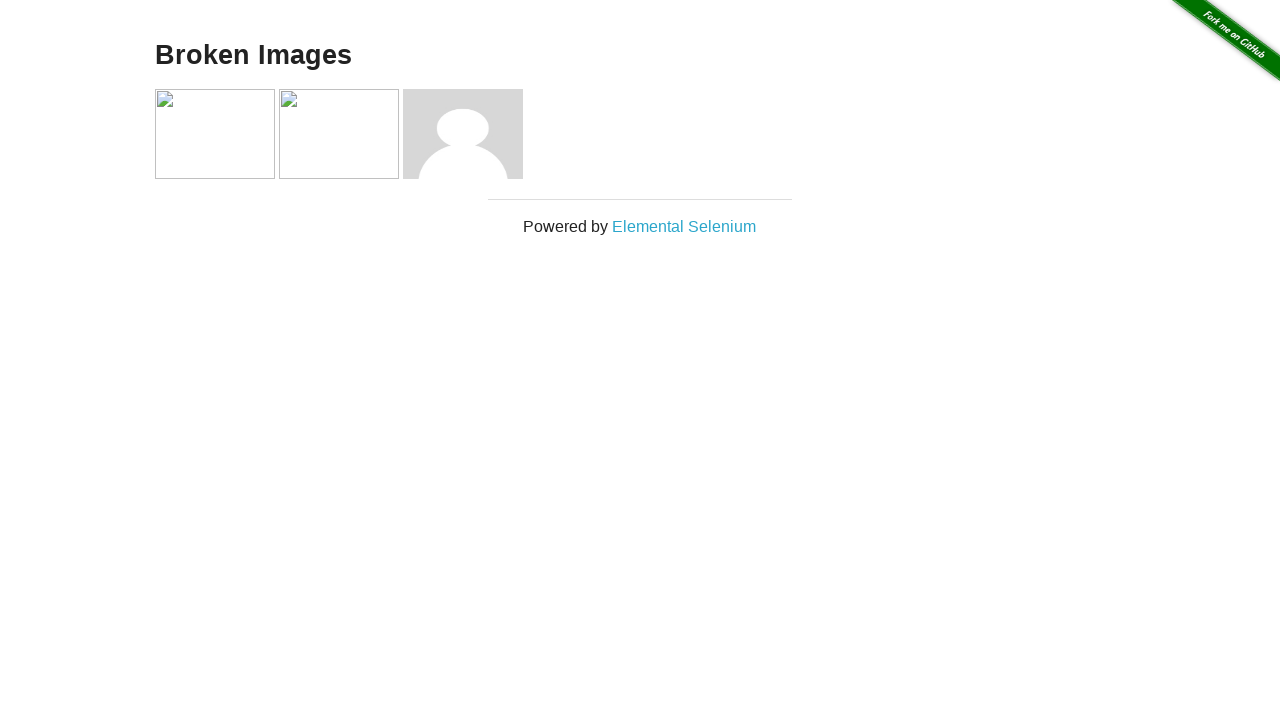

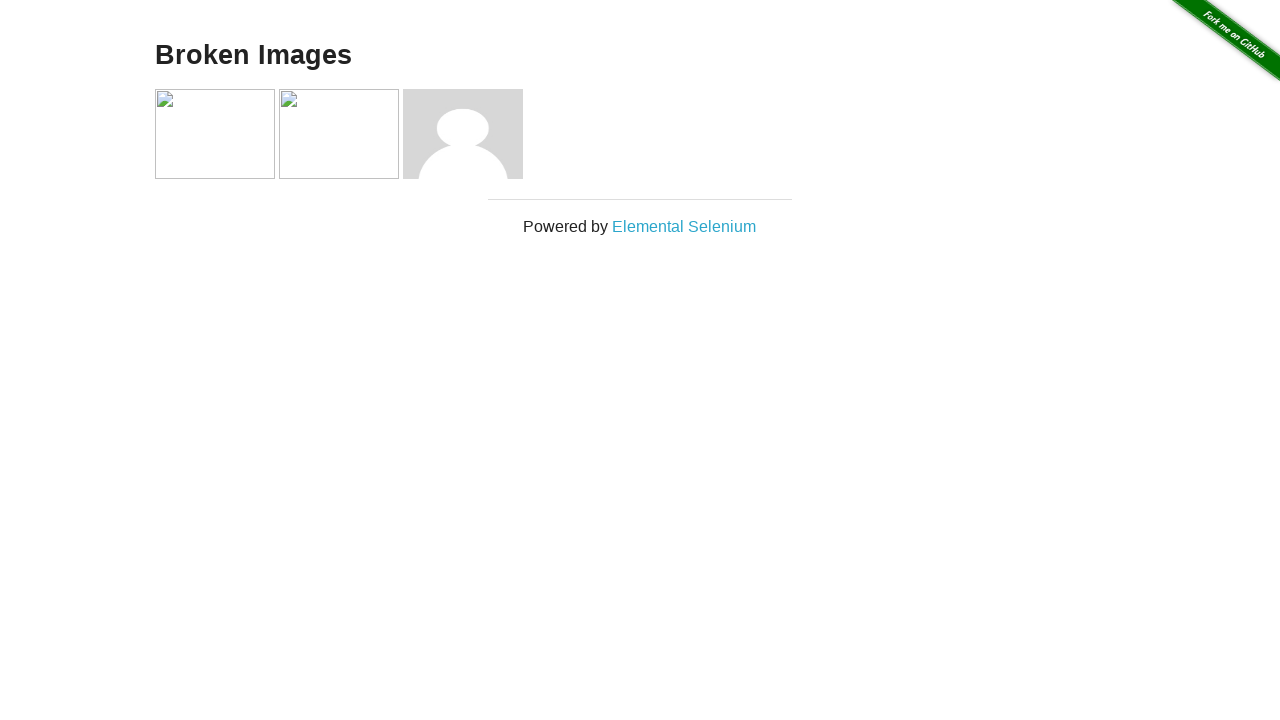